Tests date picker functionality by selecting a specific date (October 26, 2000) using month/year dropdowns and day selection

Starting URL: https://demoqa.com/date-picker

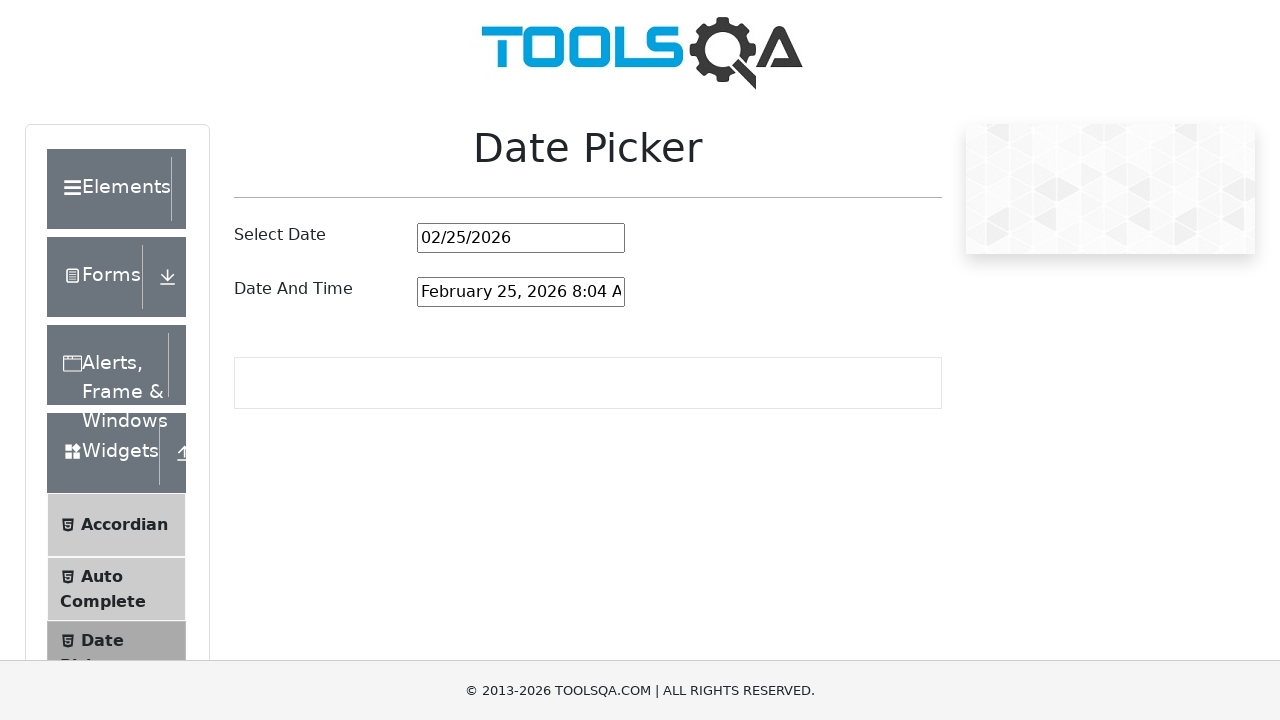

Clicked on date picker input to open the calendar at (521, 238) on #datePickerMonthYearInput
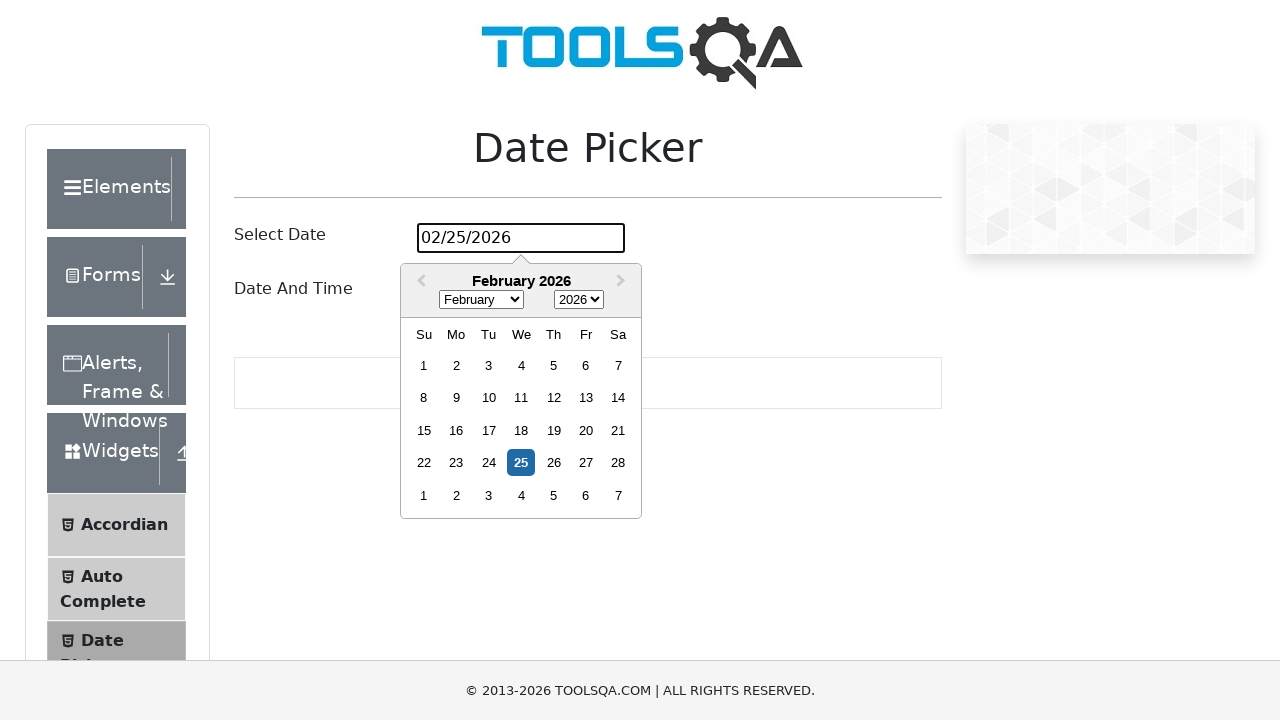

Selected October from the month dropdown on .react-datepicker__month-select
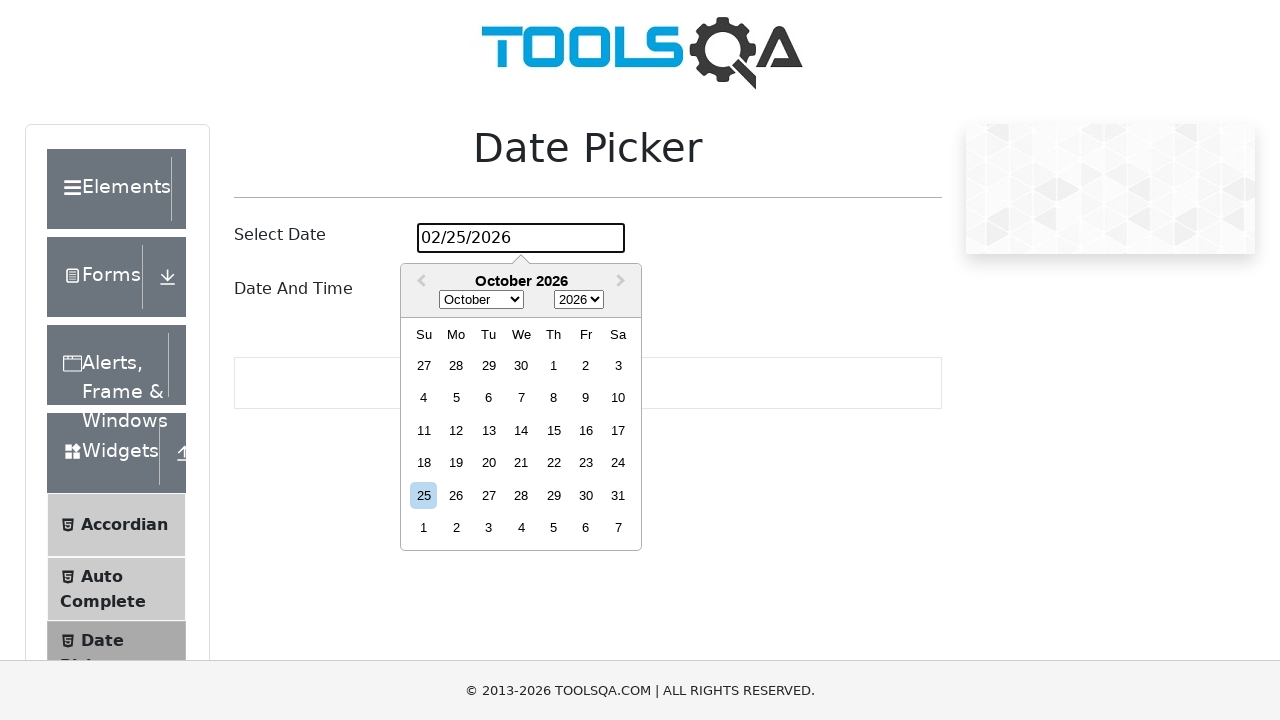

Selected 2000 from the year dropdown on .react-datepicker__year-select
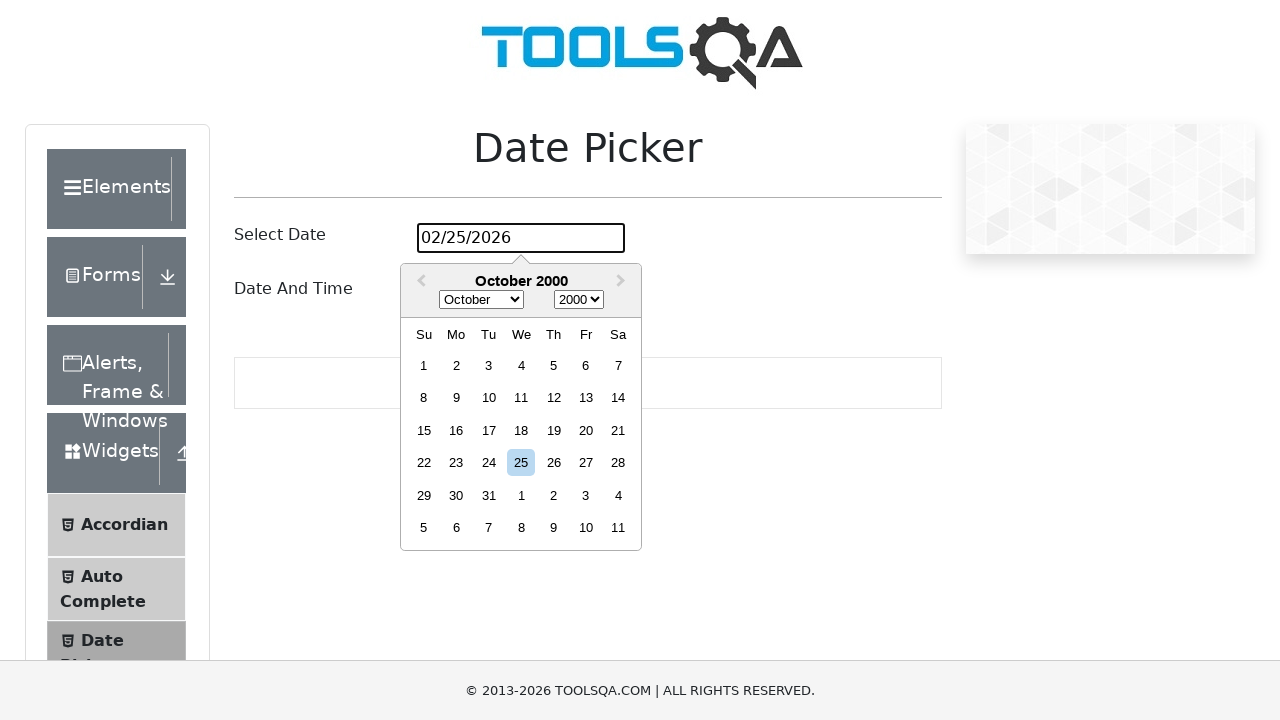

Clicked on day 26 to complete date selection (October 26, 2000) at (554, 463) on div.react-datepicker__day >> nth=25
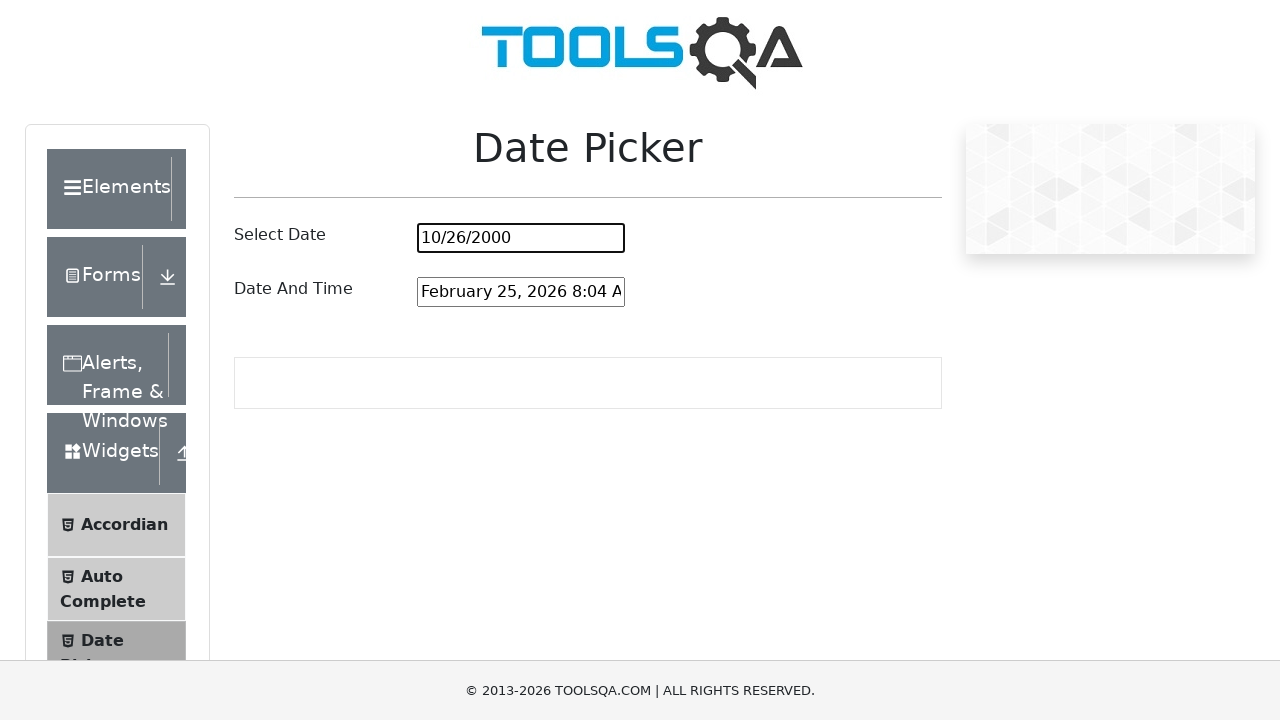

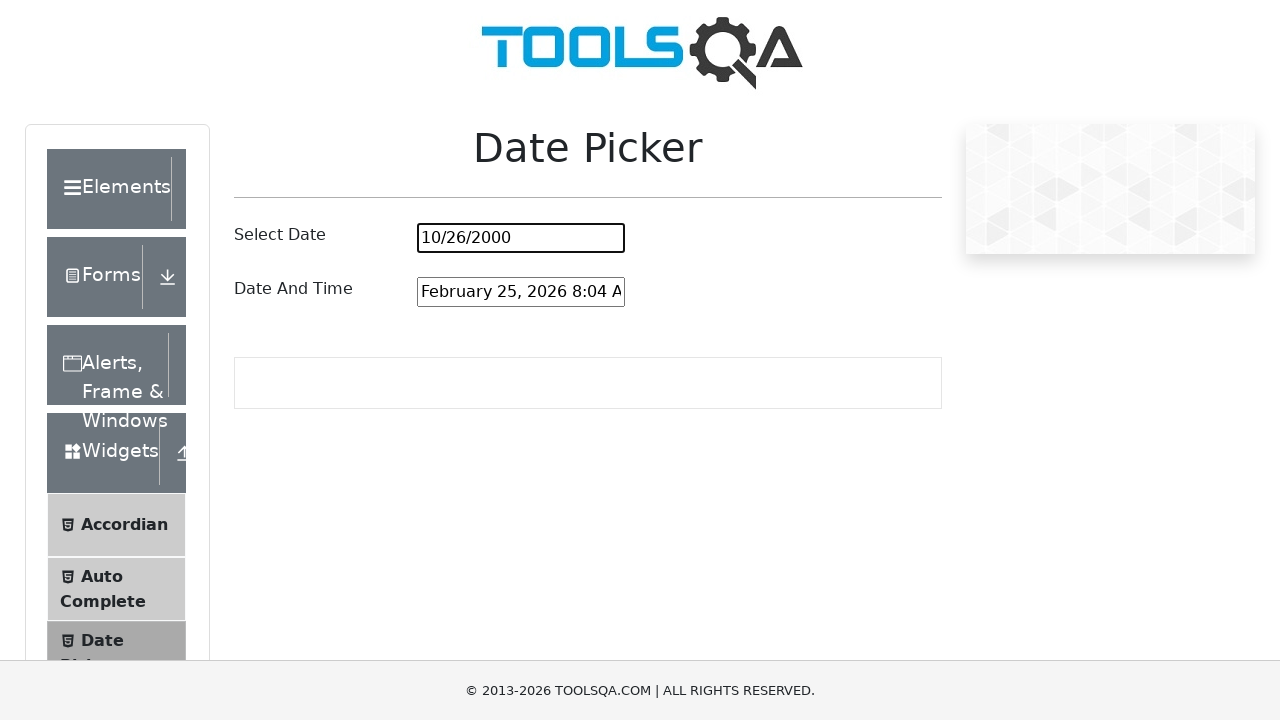